Tests alert handling by clicking a button, accepting a JavaScript alert dialog, then reading a value from the page, calculating a mathematical result, and submitting it in a form

Starting URL: https://suninjuly.github.io/alert_accept.html

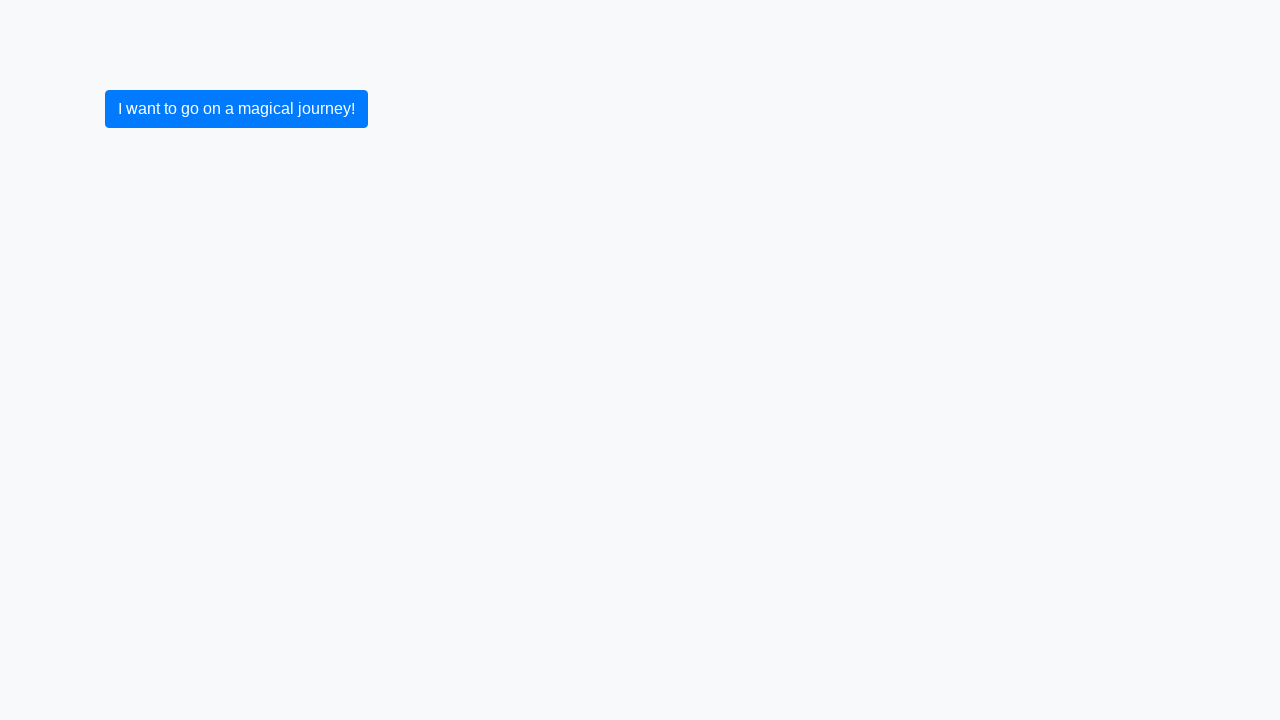

Set up dialog handler to automatically accept alerts
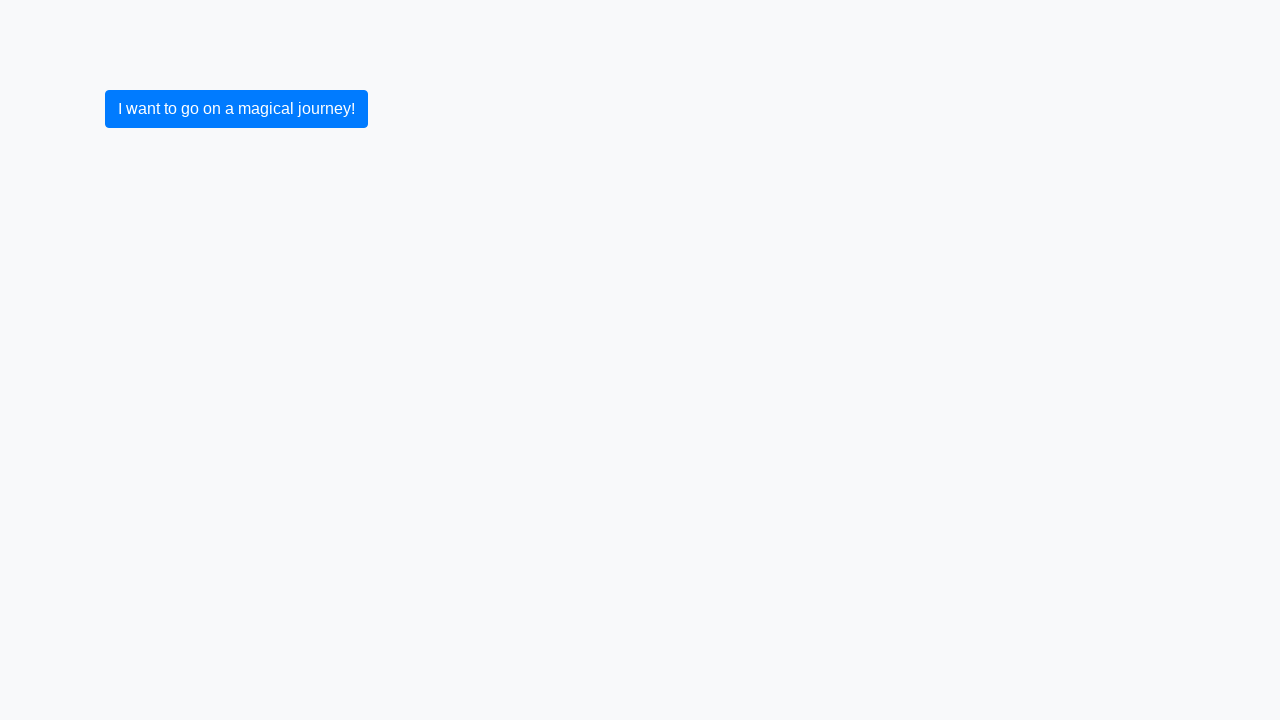

Clicked button to trigger JavaScript alert dialog at (236, 109) on button
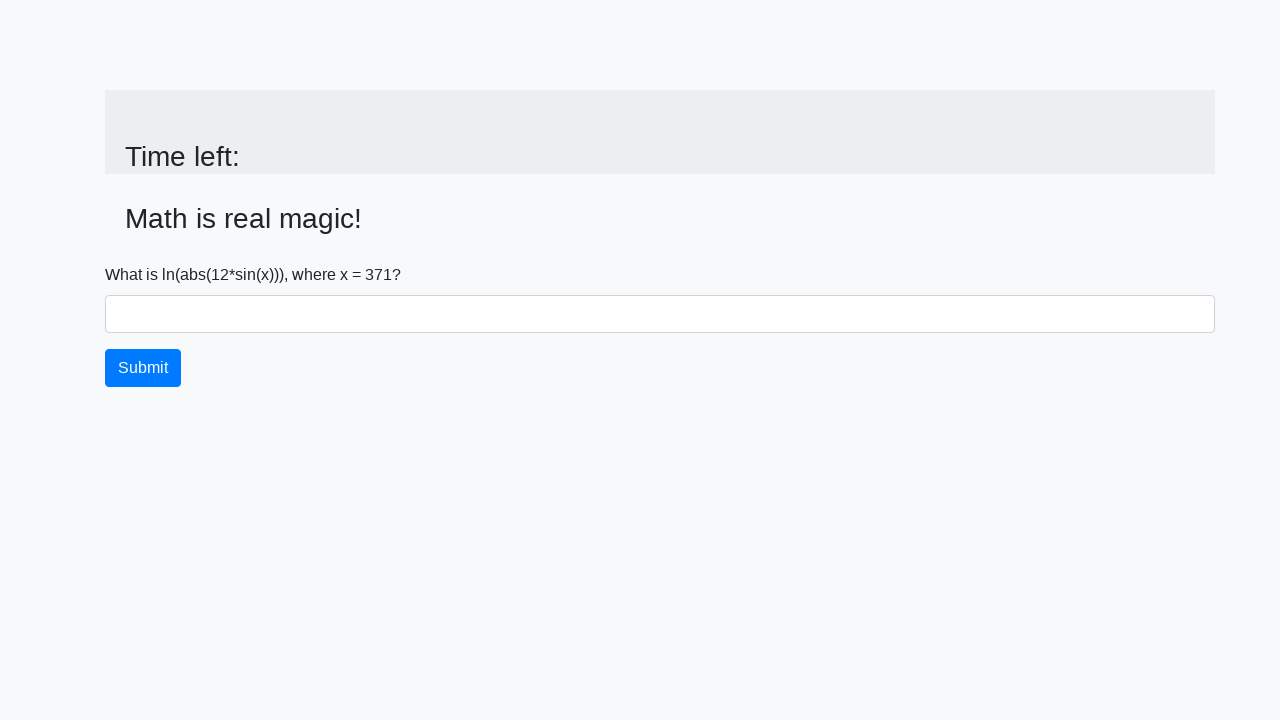

Retrieved mathematical value from page: 371
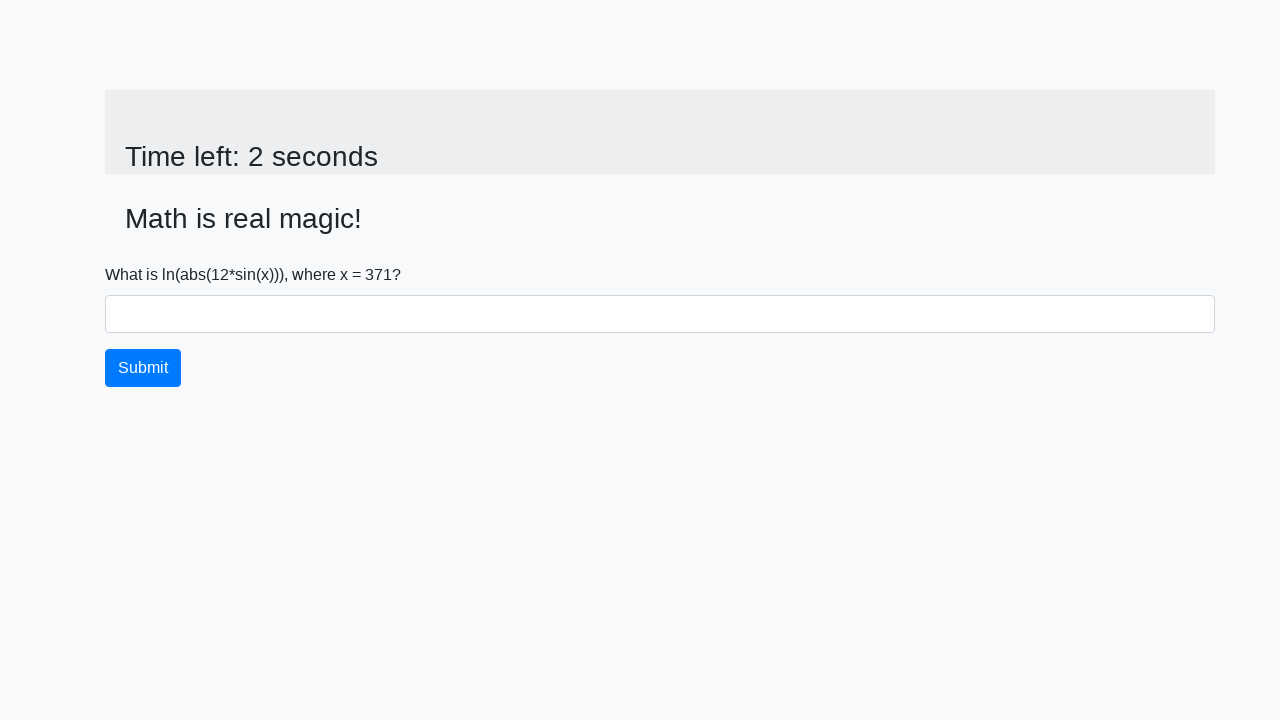

Calculated result and filled answer field with: 1.2398763529366637 on #answer
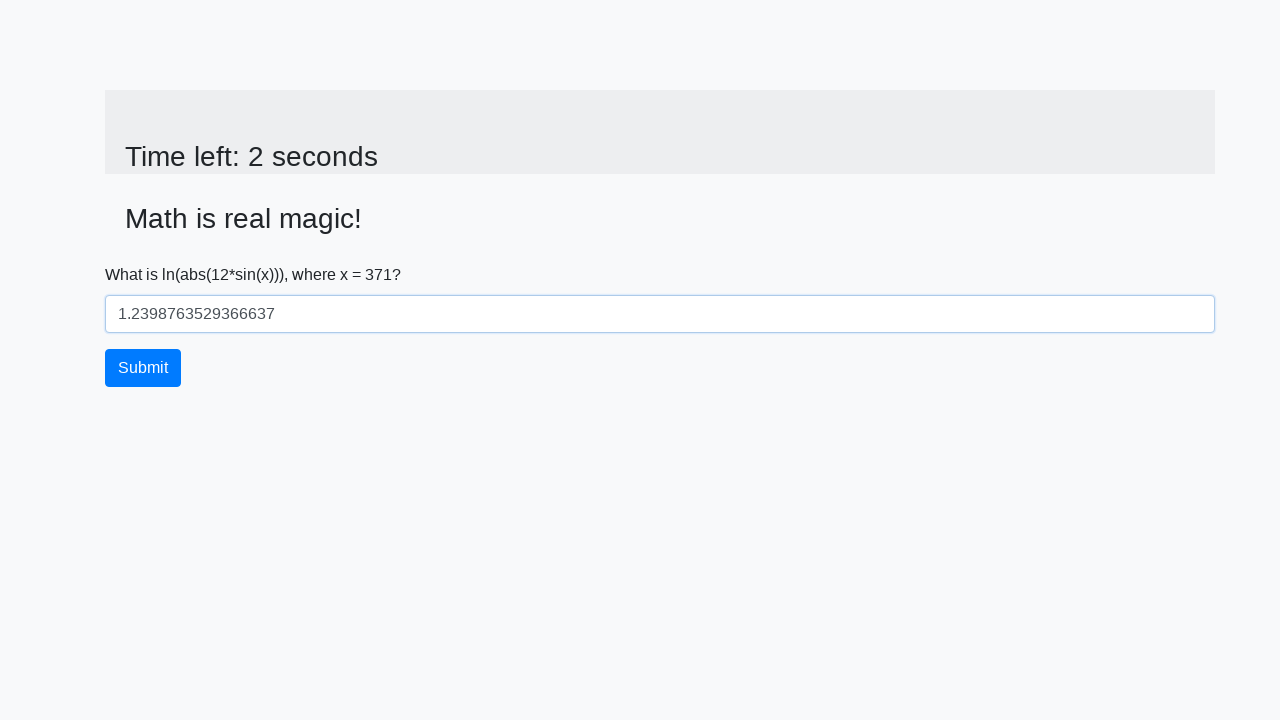

Clicked submit button to complete the form at (143, 368) on button
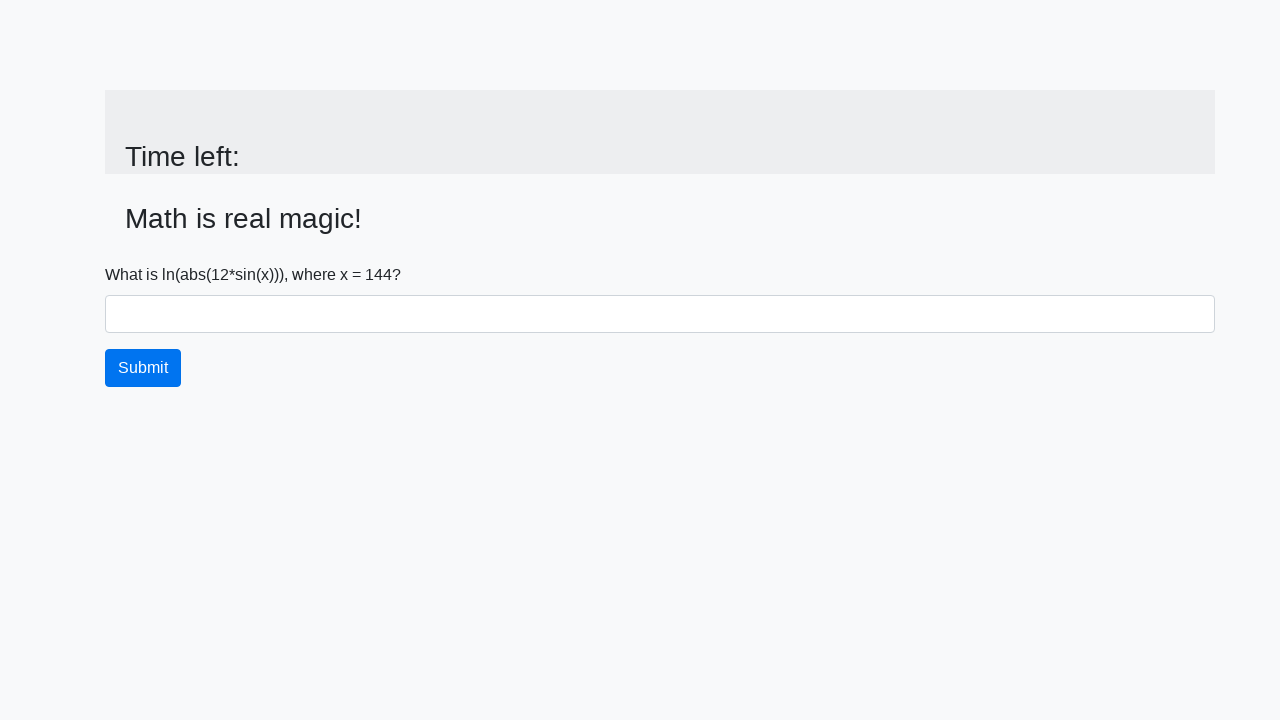

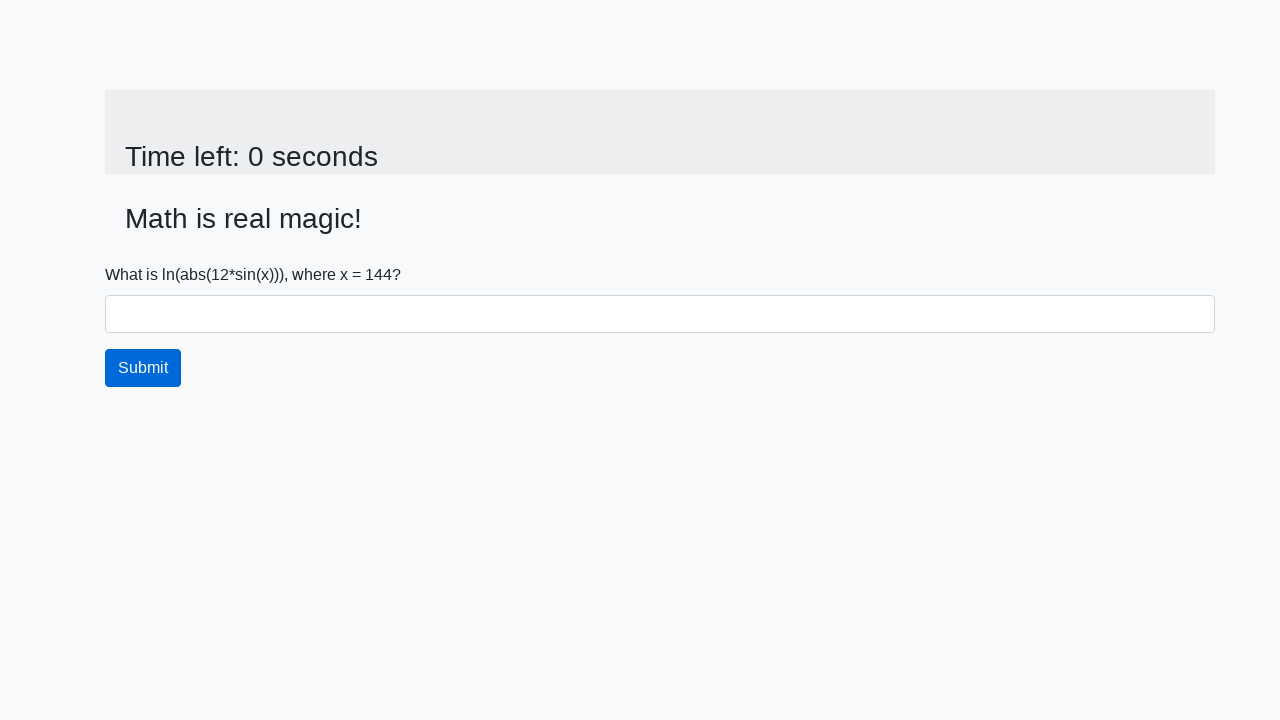